Tests that products are sorted alphabetically by default on the inventory page

Starting URL: https://www.saucedemo.com/

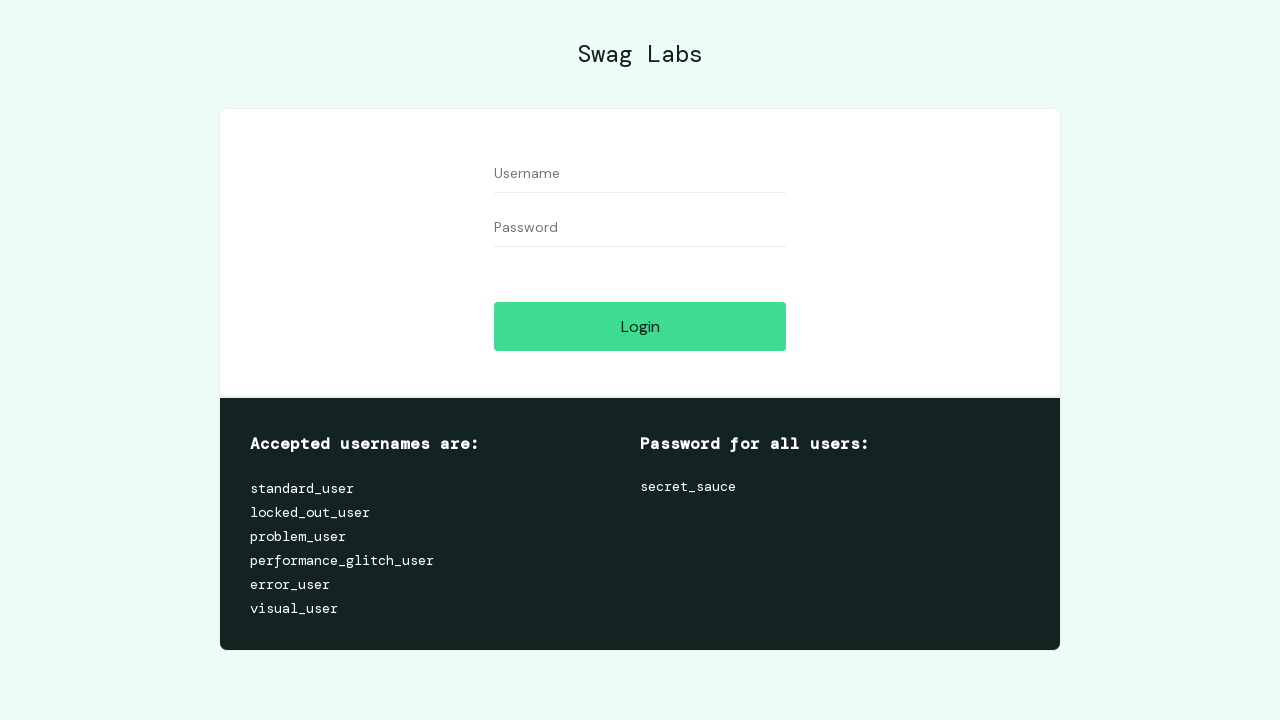

Filled username field with 'standard_user' on #user-name
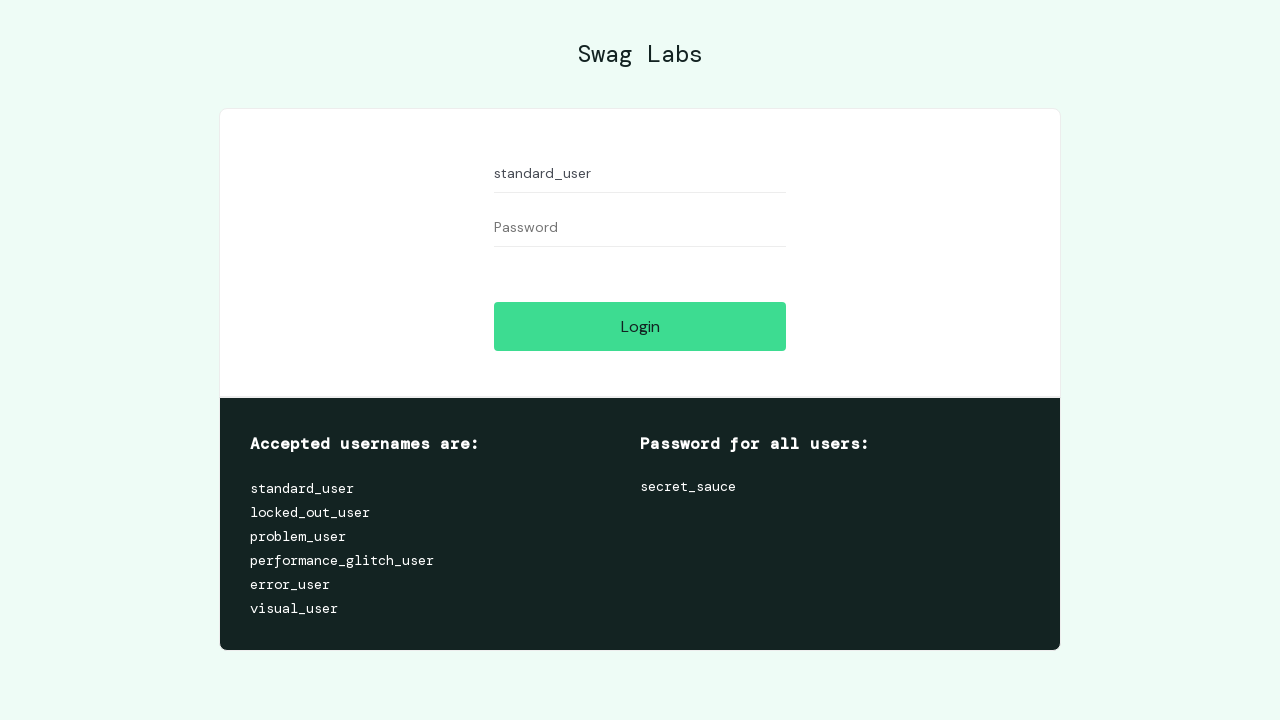

Filled password field with 'secret_sauce' on #password
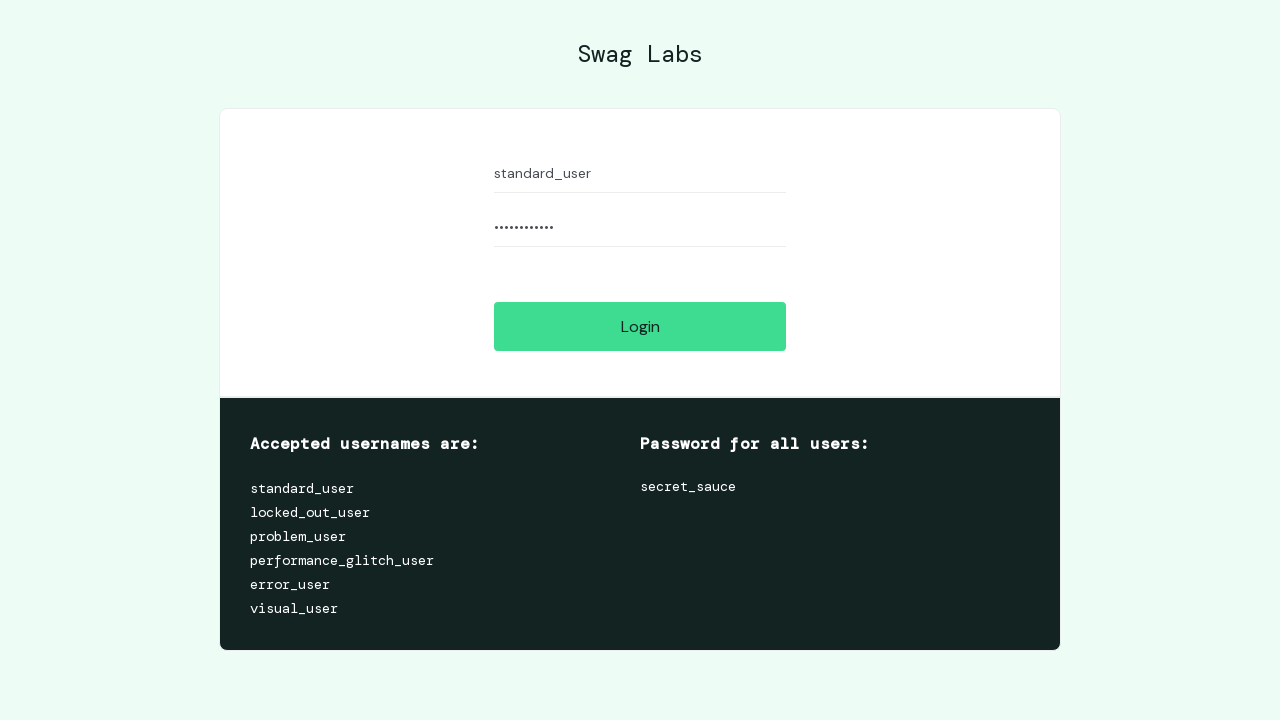

Clicked login button at (640, 326) on #login-button
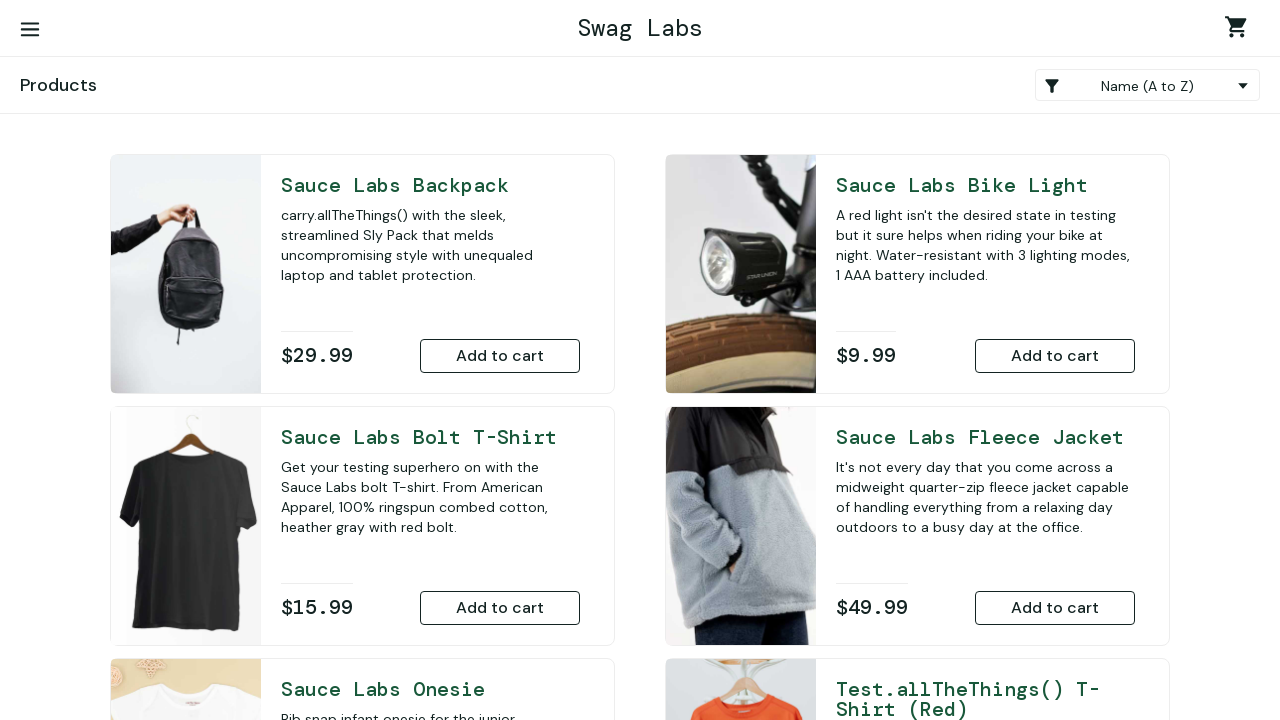

Waited for product names to load on inventory page
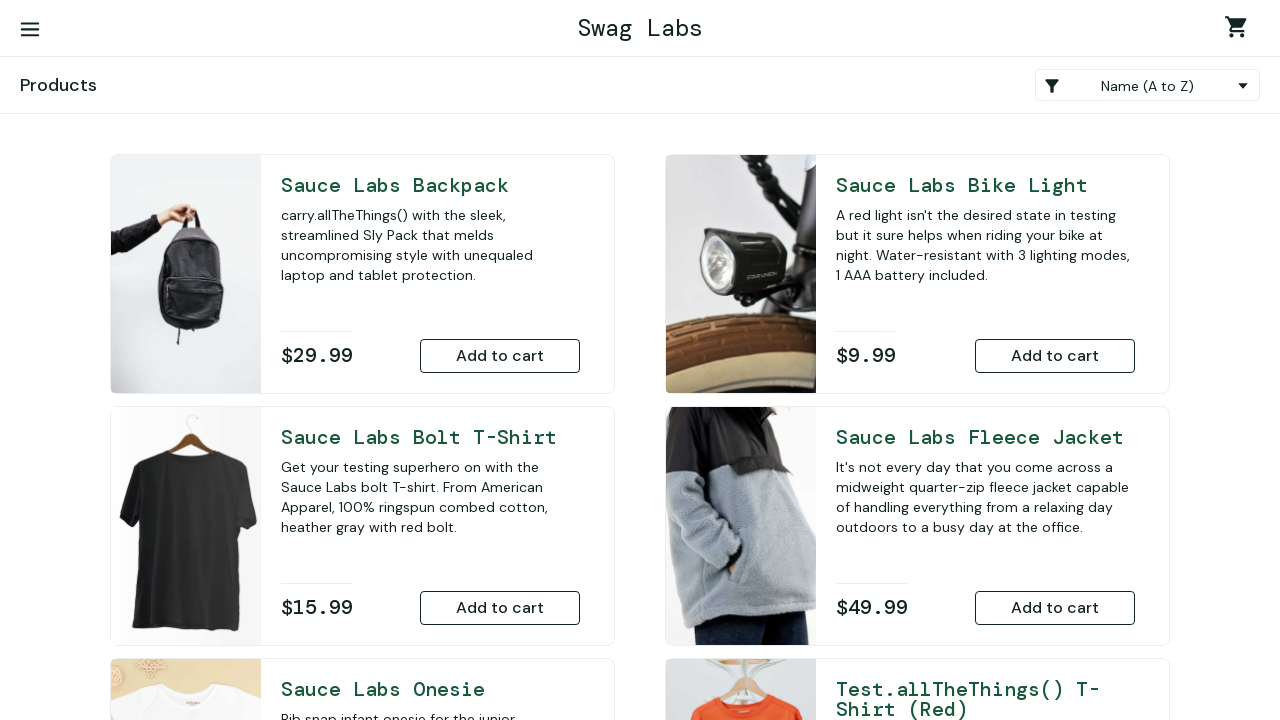

Retrieved all product name elements to verify alphabetical sort
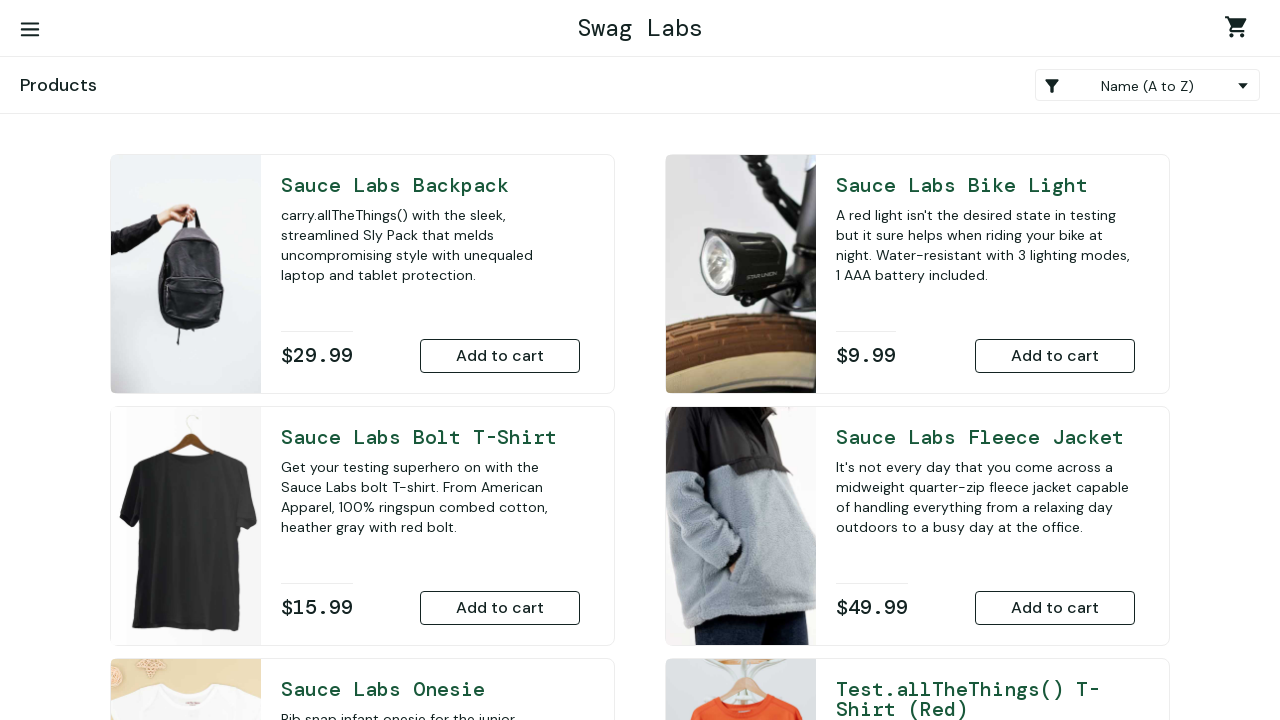

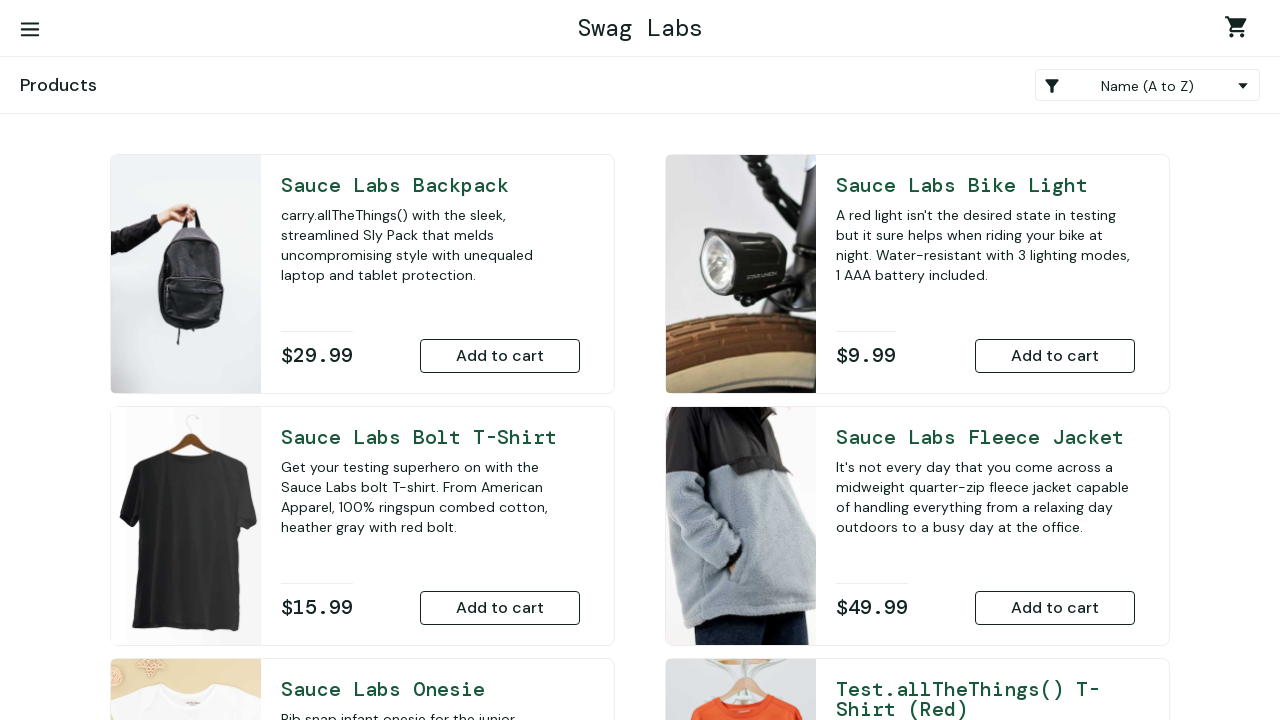